Navigates to the Starmash test server for the Airmash online game and loads the page.

Starting URL: https://starmash.test.airmash.online/

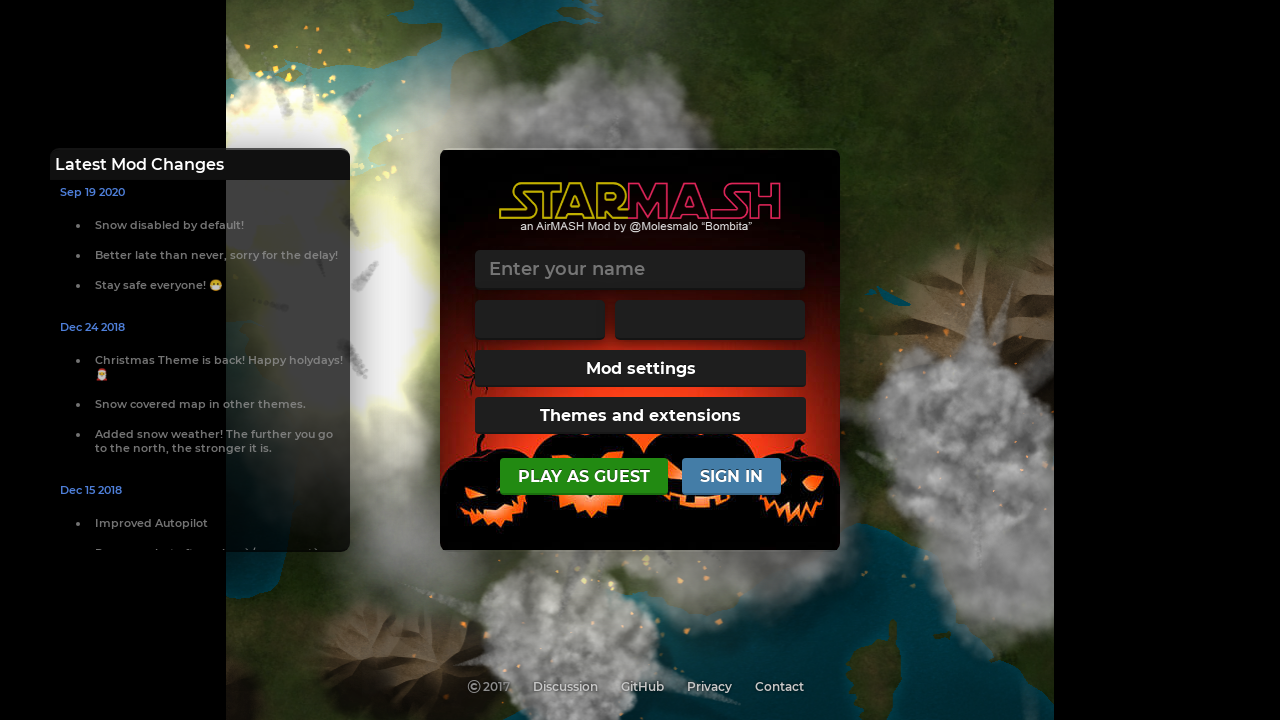

Waited for page DOM to be fully loaded on Starmash test server
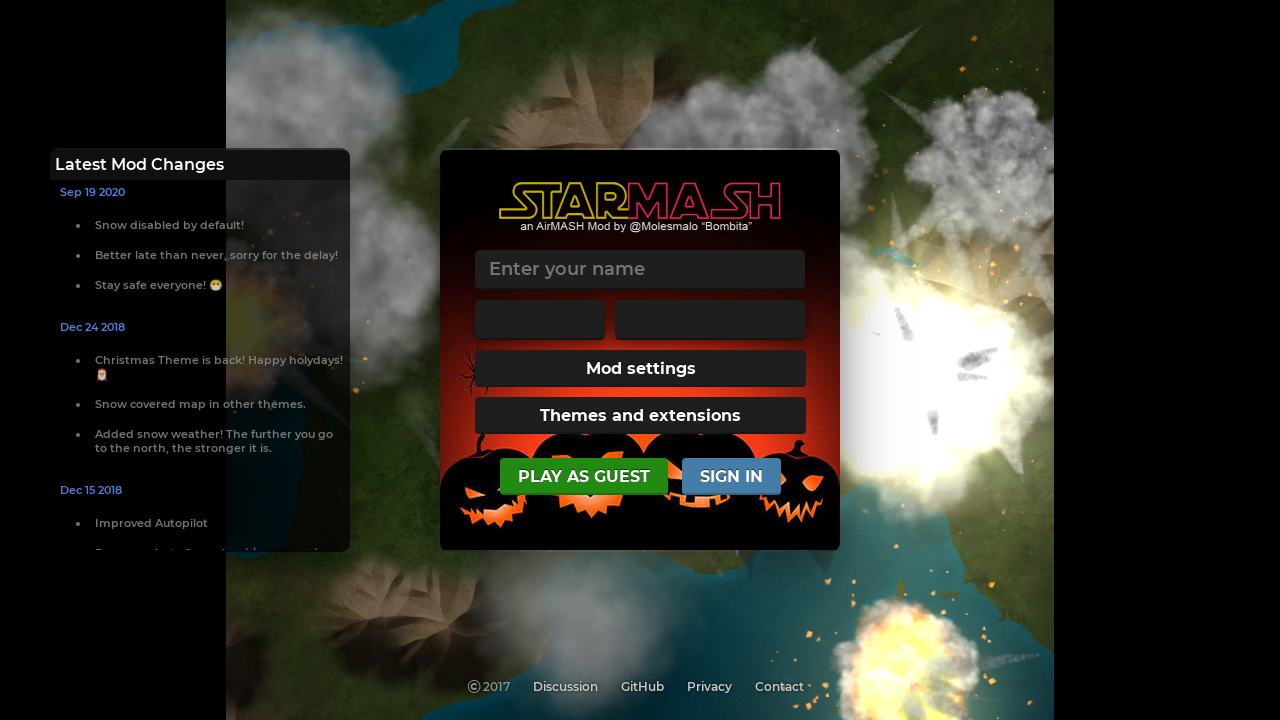

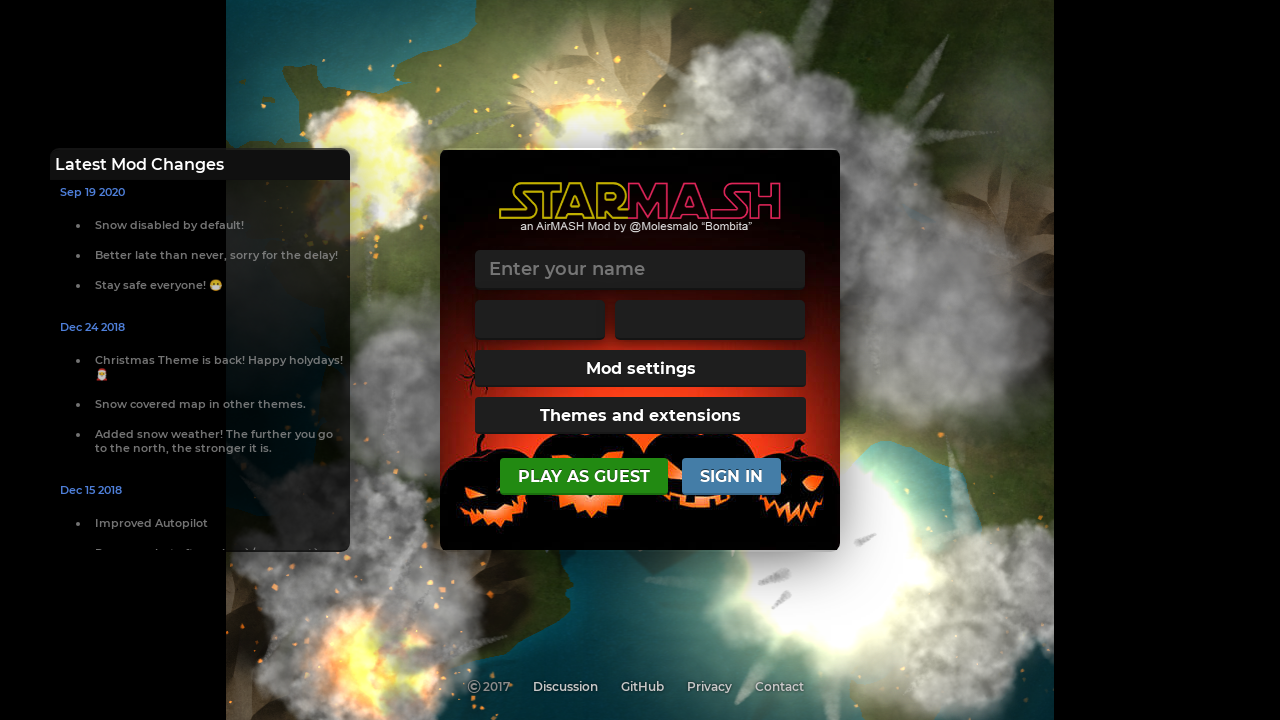